Tests that the todo counter displays the correct number as items are added

Starting URL: https://demo.playwright.dev/todomvc

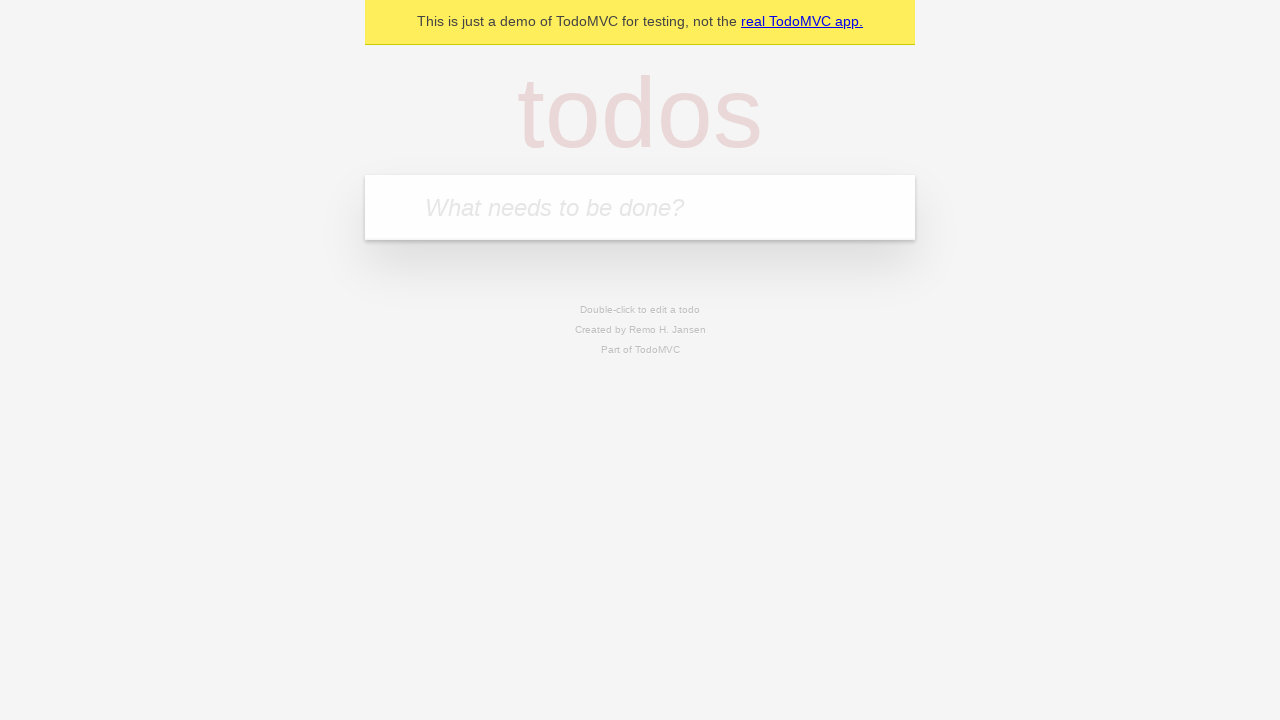

Filled todo input with 'buy some cheese' on internal:attr=[placeholder="What needs to be done?"i]
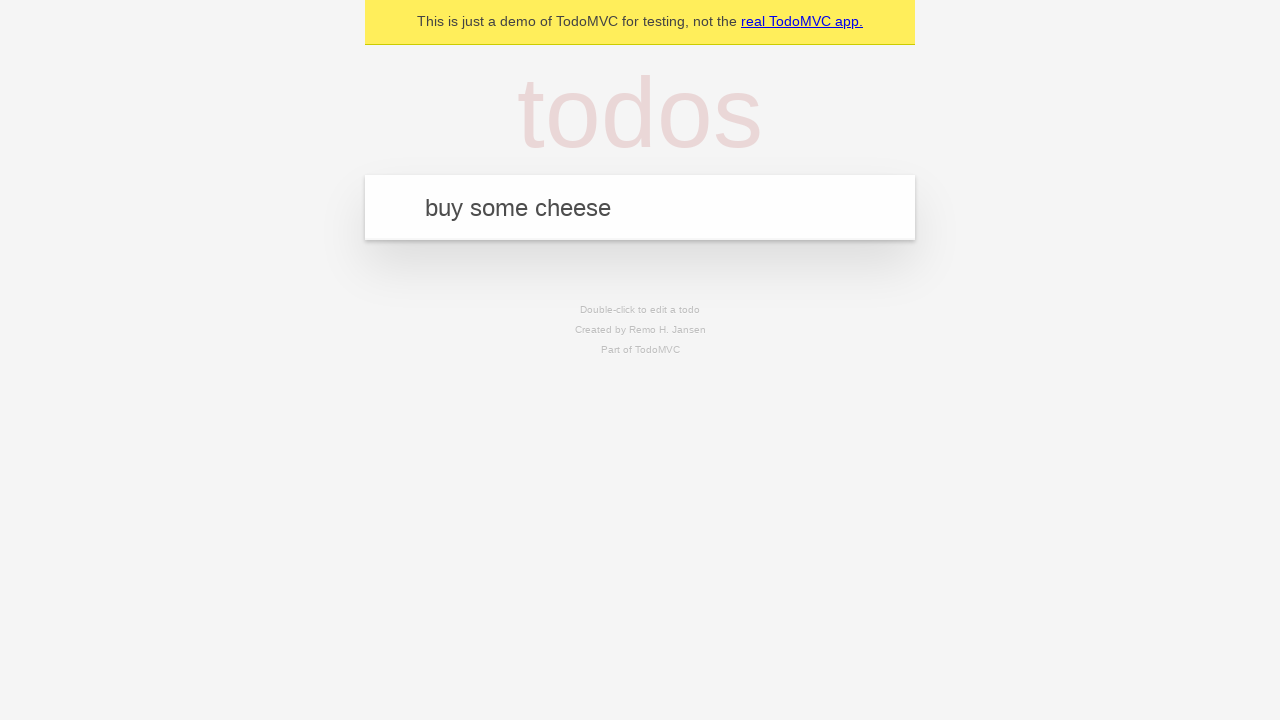

Pressed Enter to add first todo item on internal:attr=[placeholder="What needs to be done?"i]
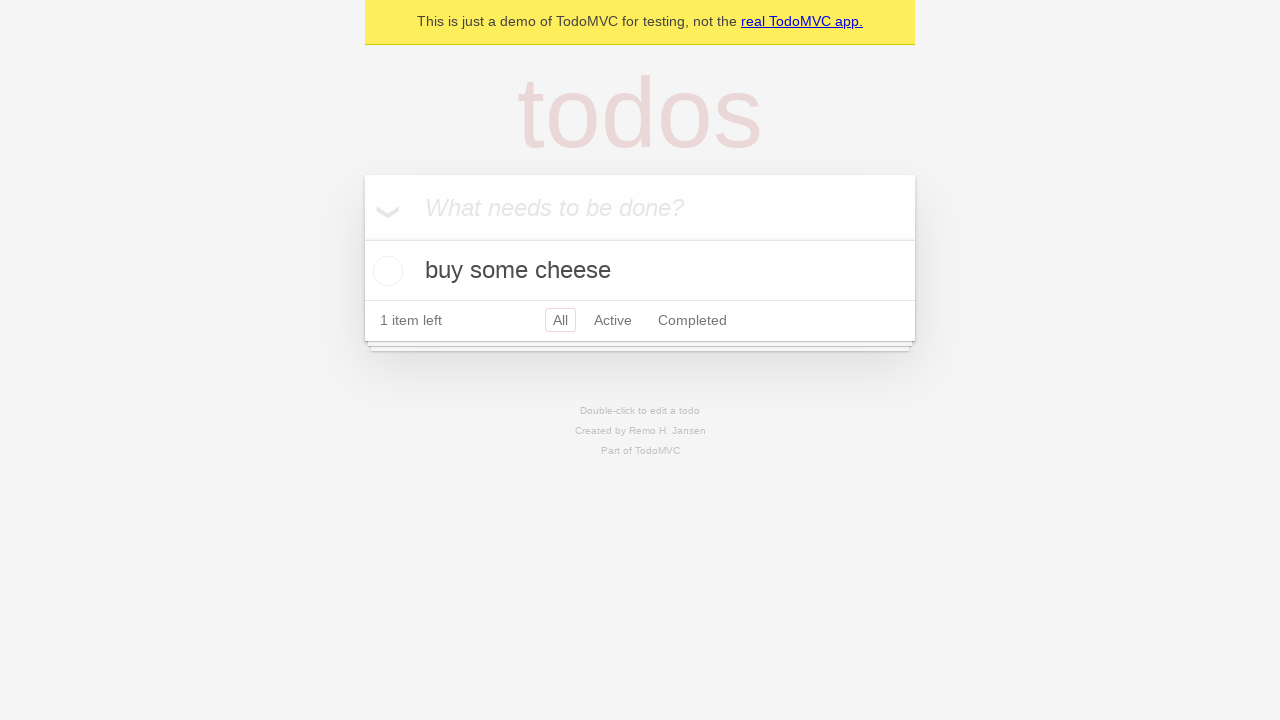

Todo counter element loaded after adding first item
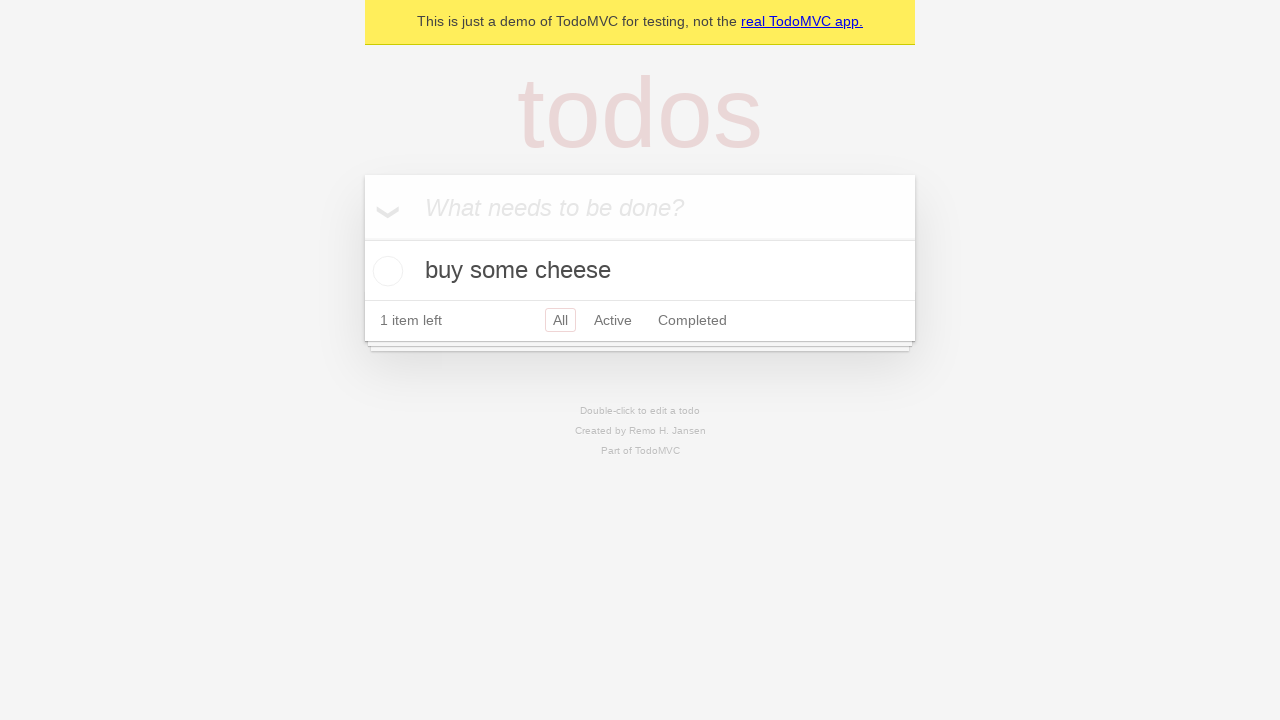

Filled todo input with 'feed the cat' on internal:attr=[placeholder="What needs to be done?"i]
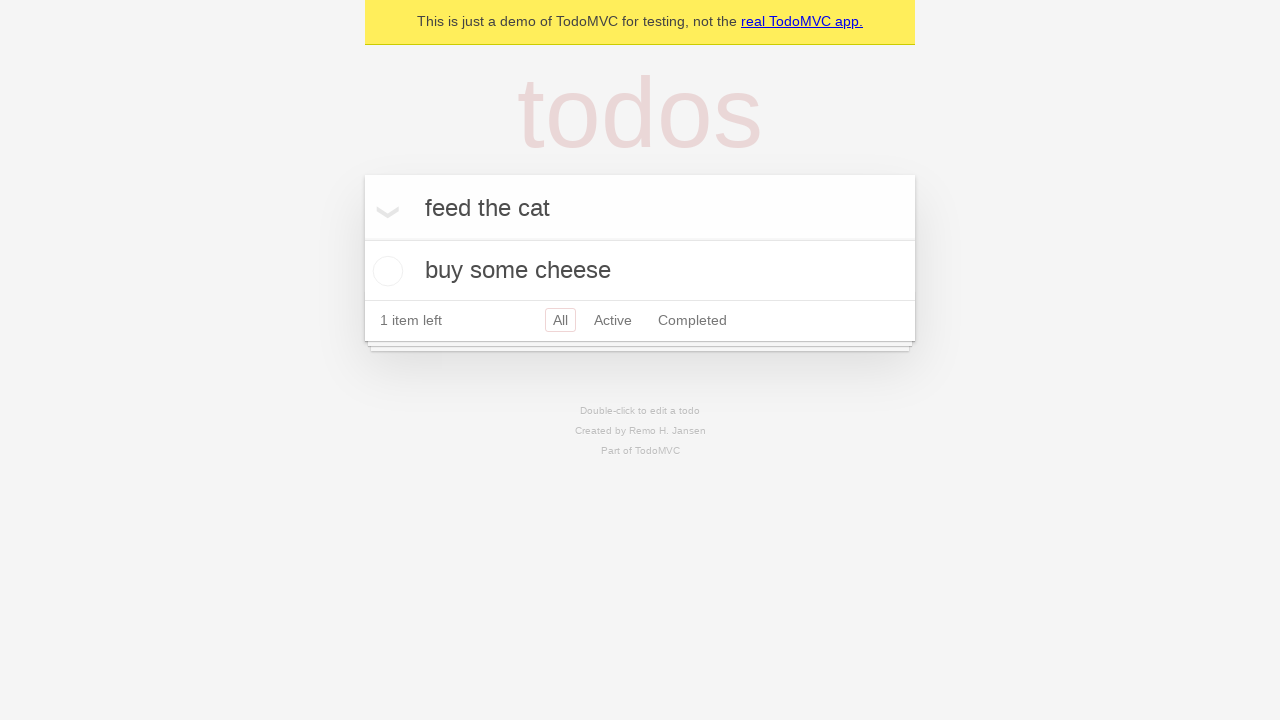

Pressed Enter to add second todo item on internal:attr=[placeholder="What needs to be done?"i]
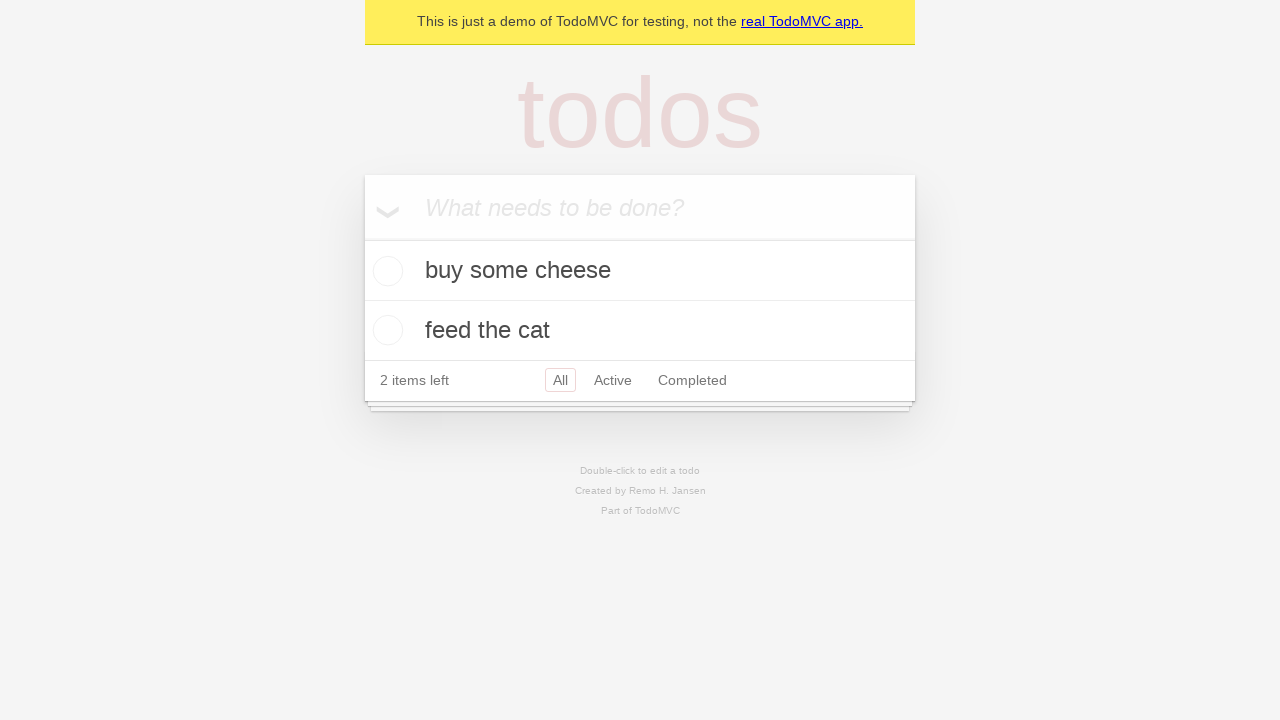

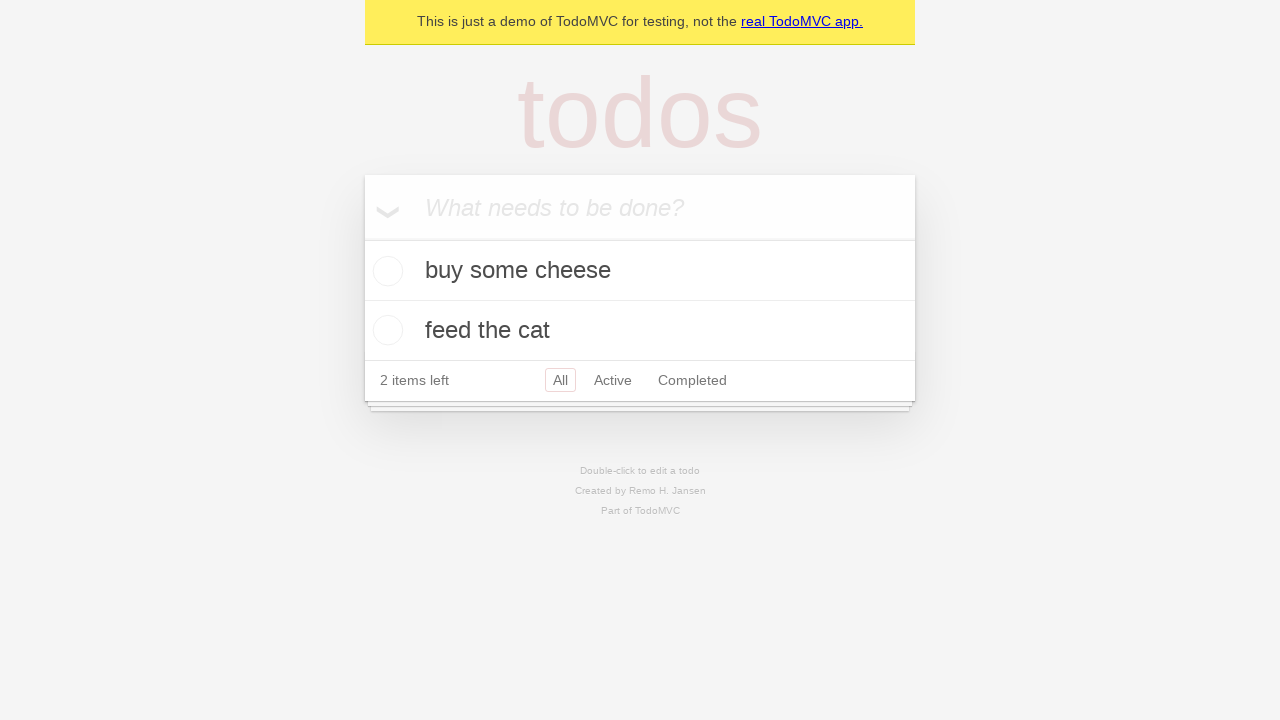